Verifies the heading text on the shifting content list page

Starting URL: https://the-internet.herokuapp.com/shifting_content/list

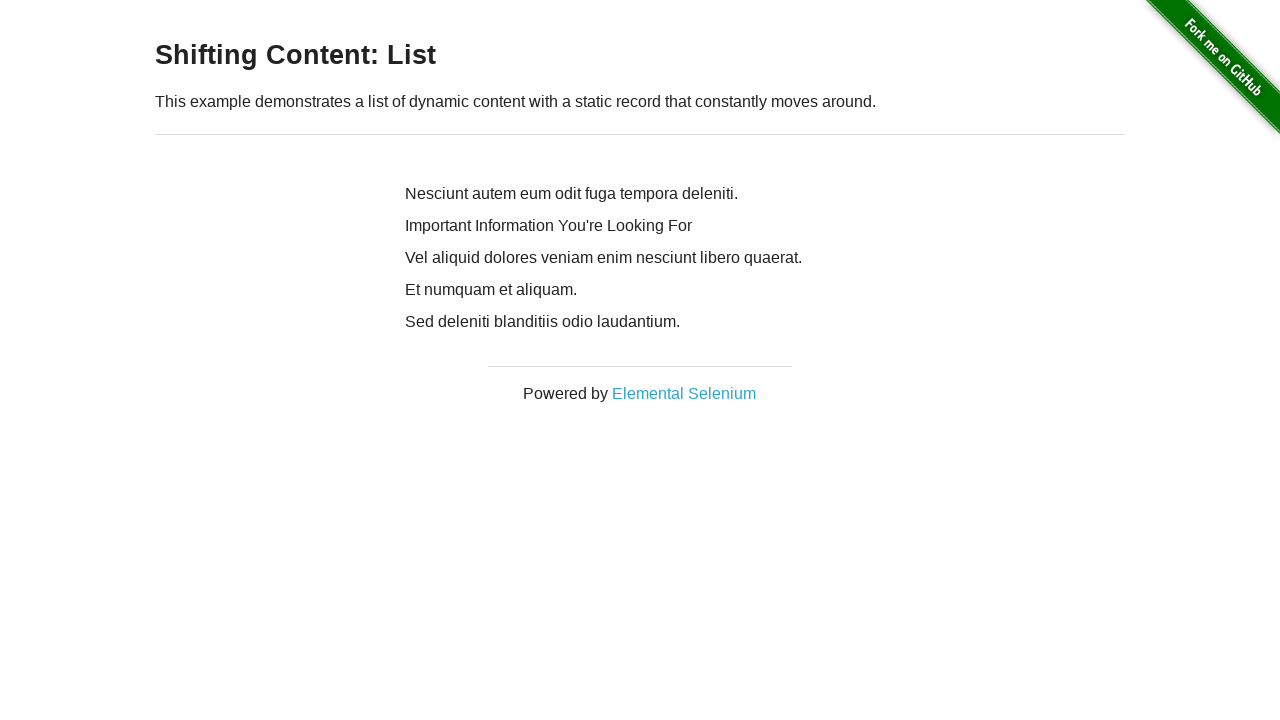

Navigated to shifting content list page
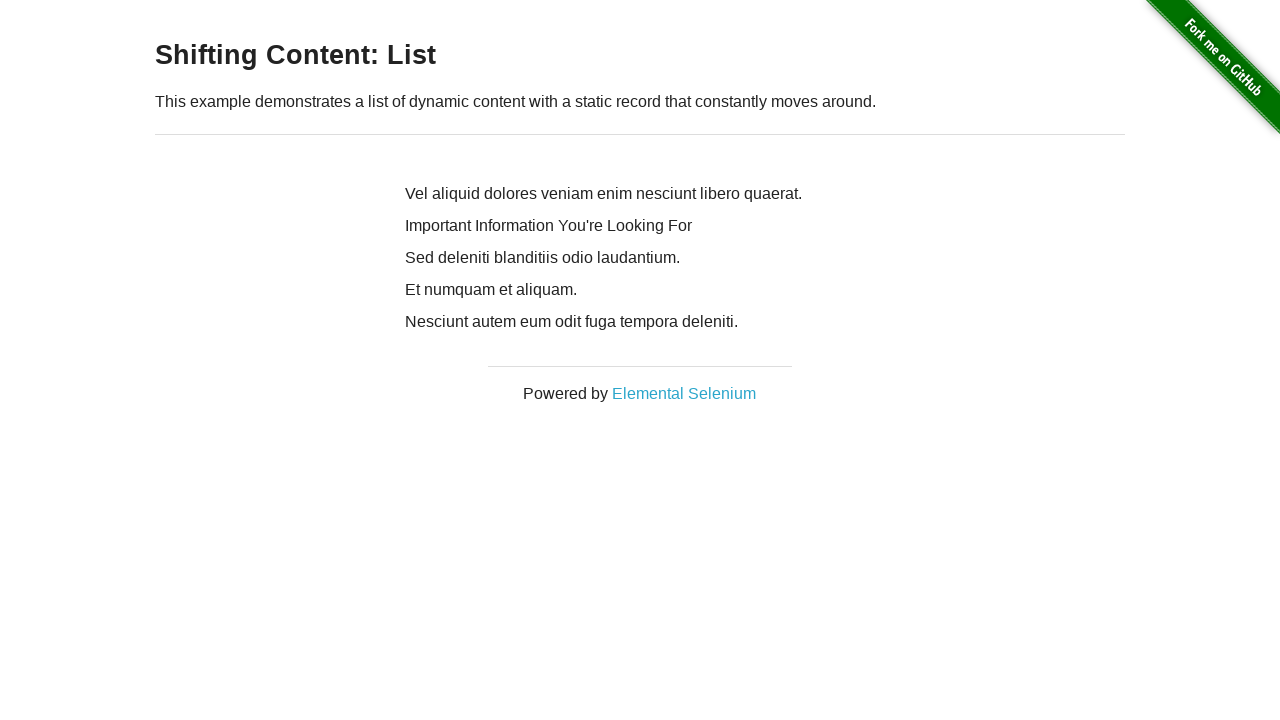

Located heading element on the page
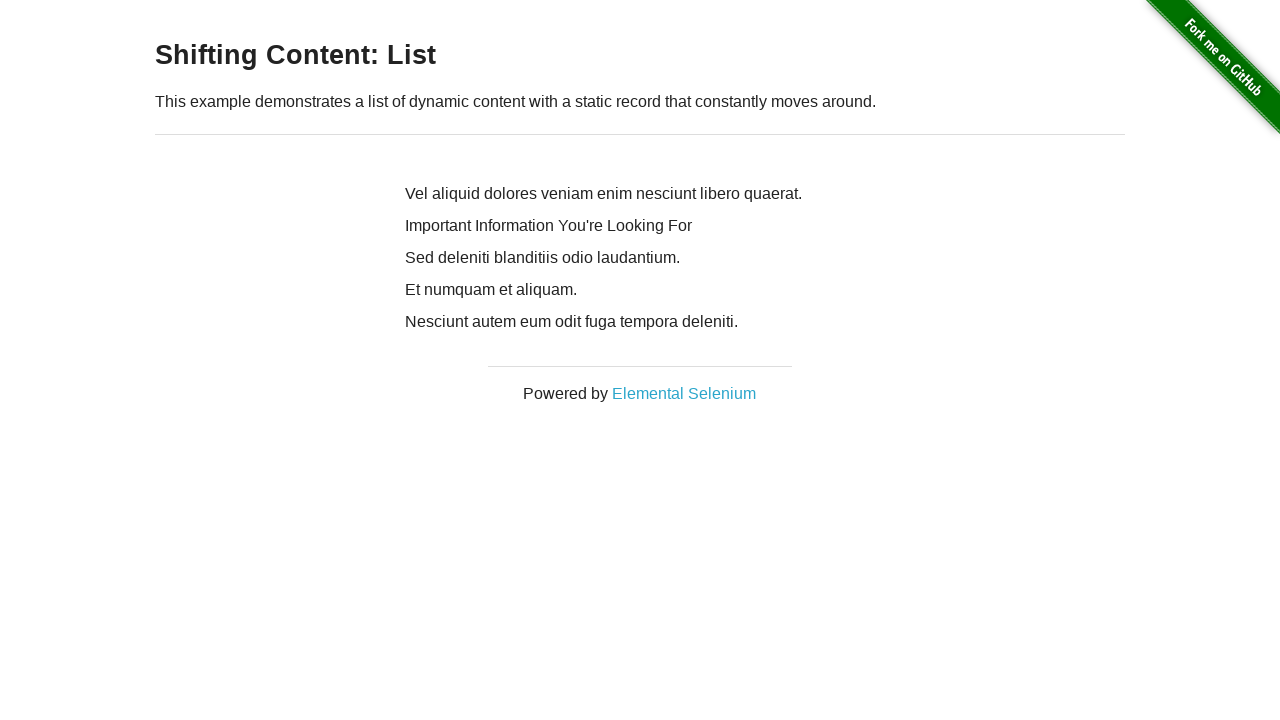

Verified heading text is 'Shifting Content: List'
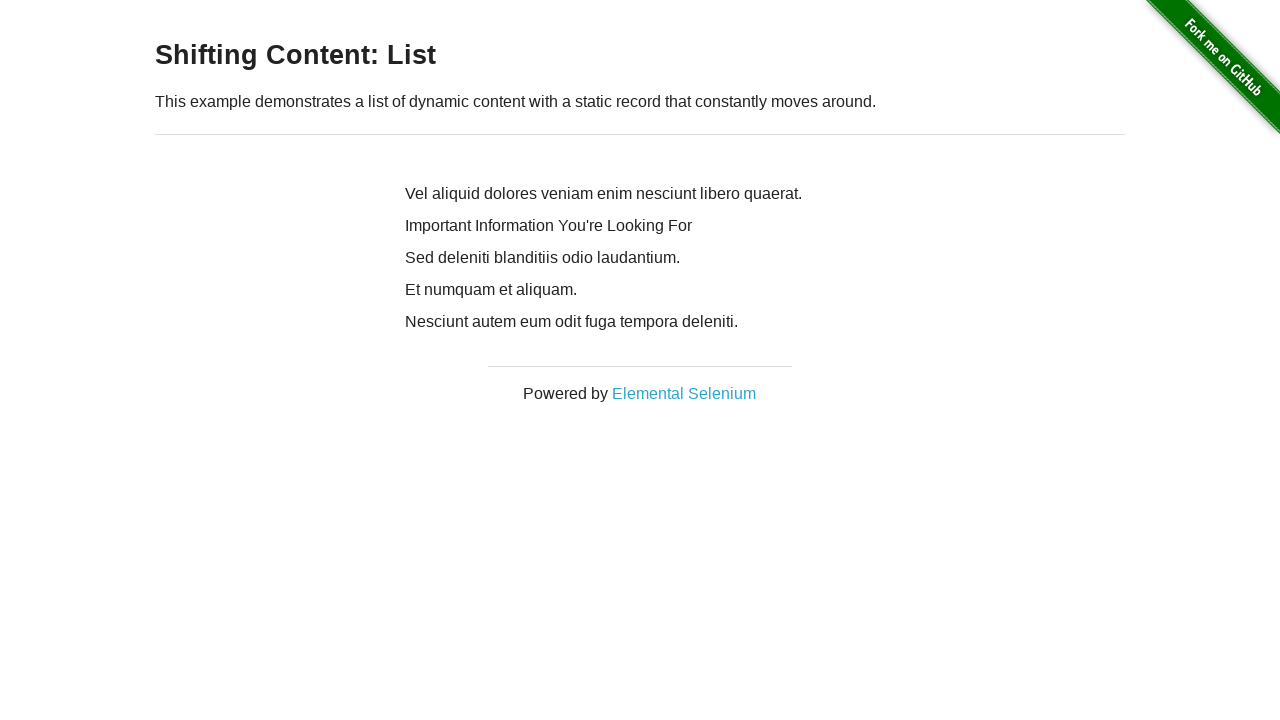

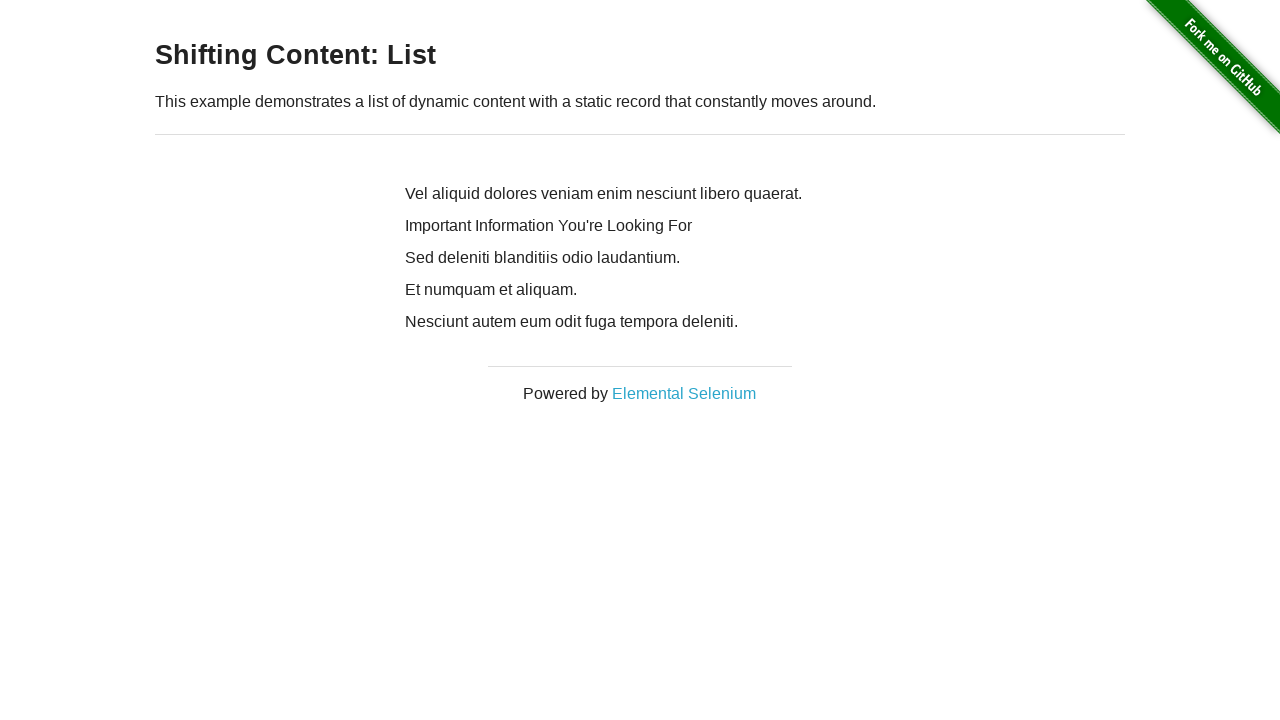